Tests dynamic controls functionality by checking a textbox's enabled state, clicking a button to enable it, and then entering text into the enabled textbox.

Starting URL: https://training-support.net/webelements/dynamic-controls

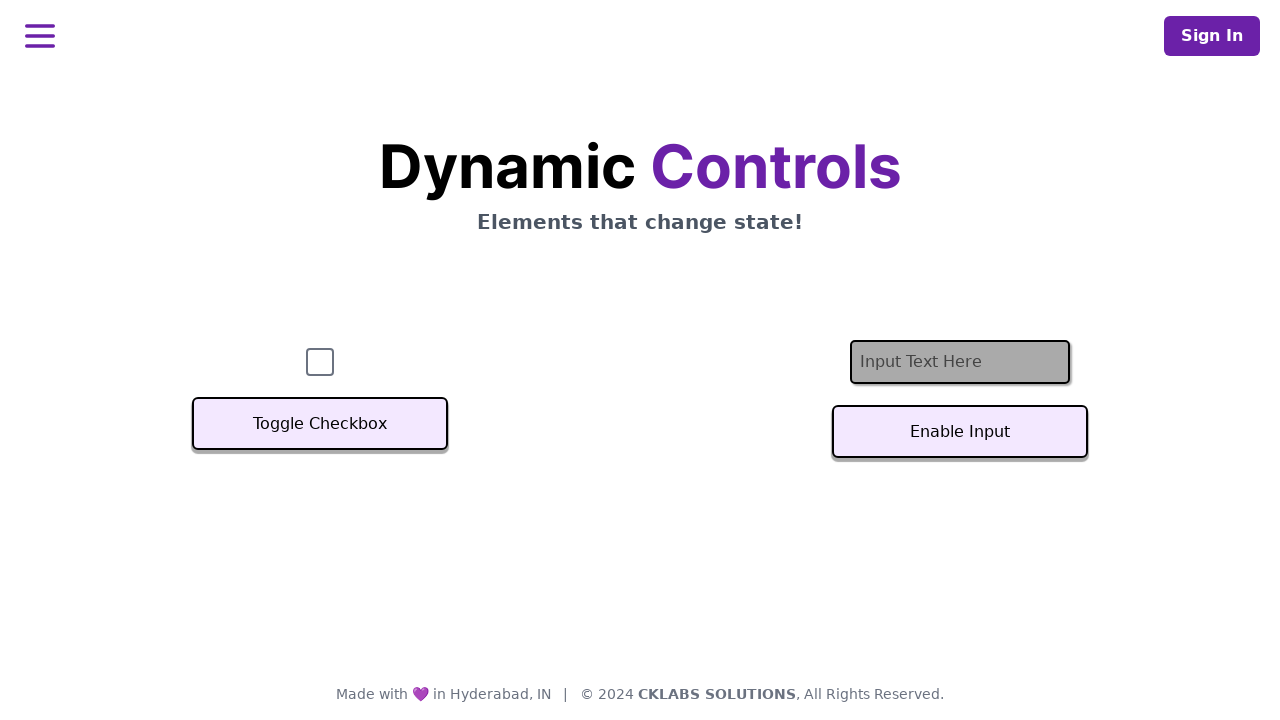

Located textbox element with ID 'textInput'
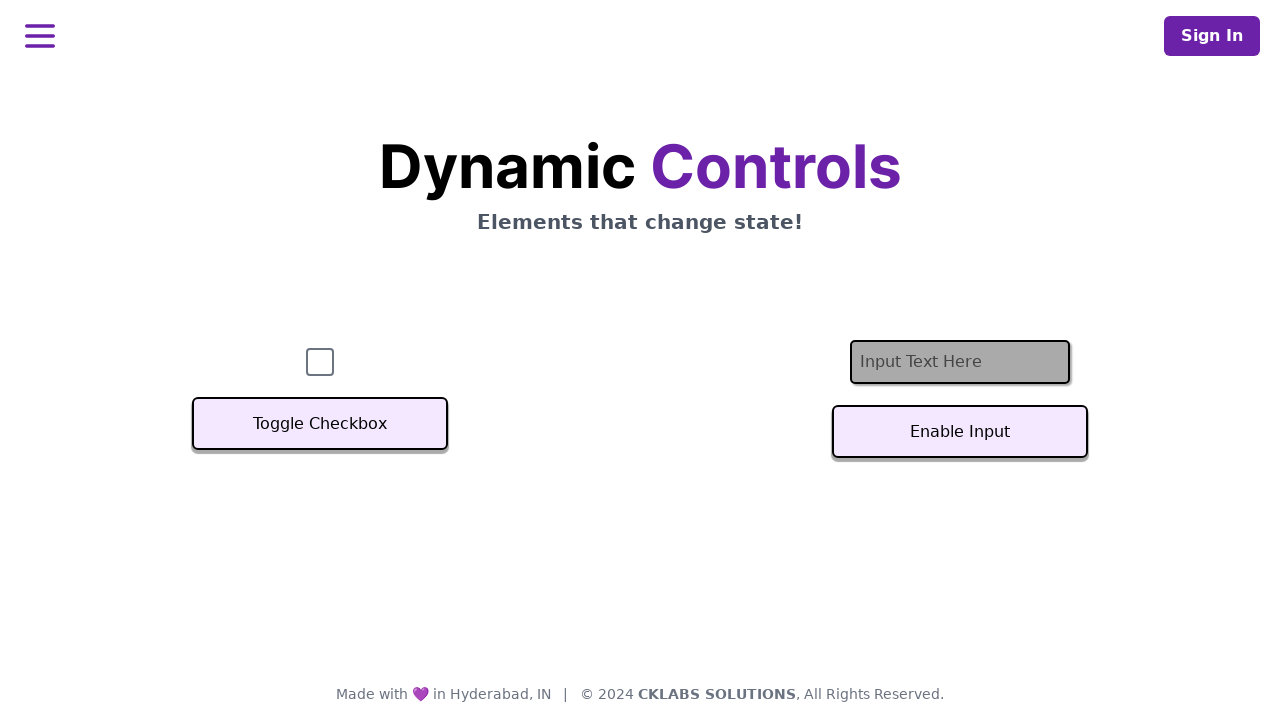

Checked initial enabled state of textbox
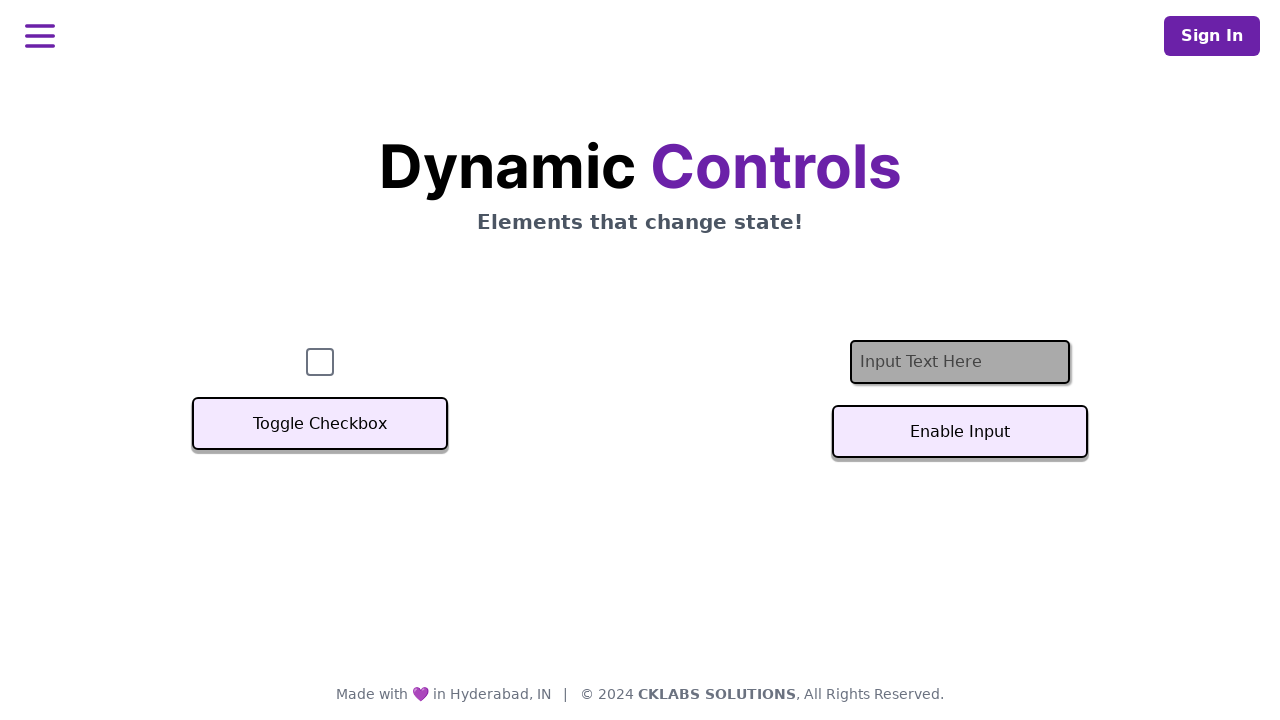

Clicked button to enable the textbox at (960, 432) on #textInputButton
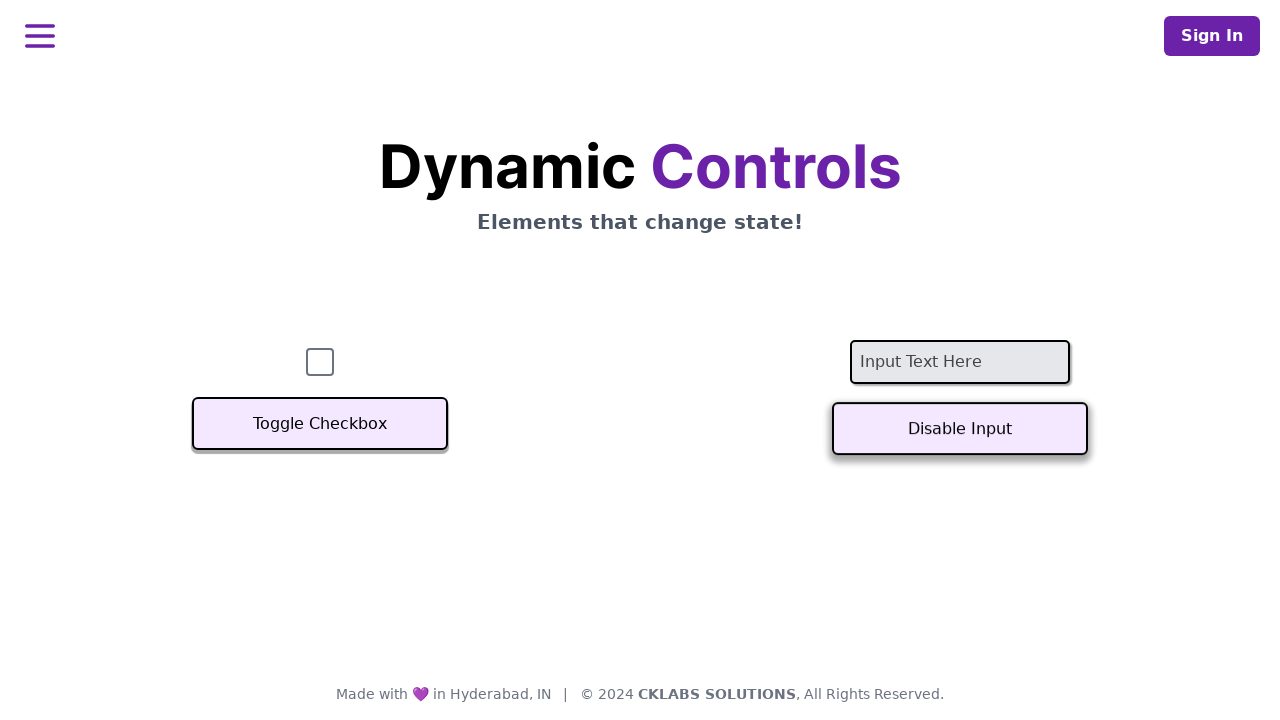

Textbox became enabled
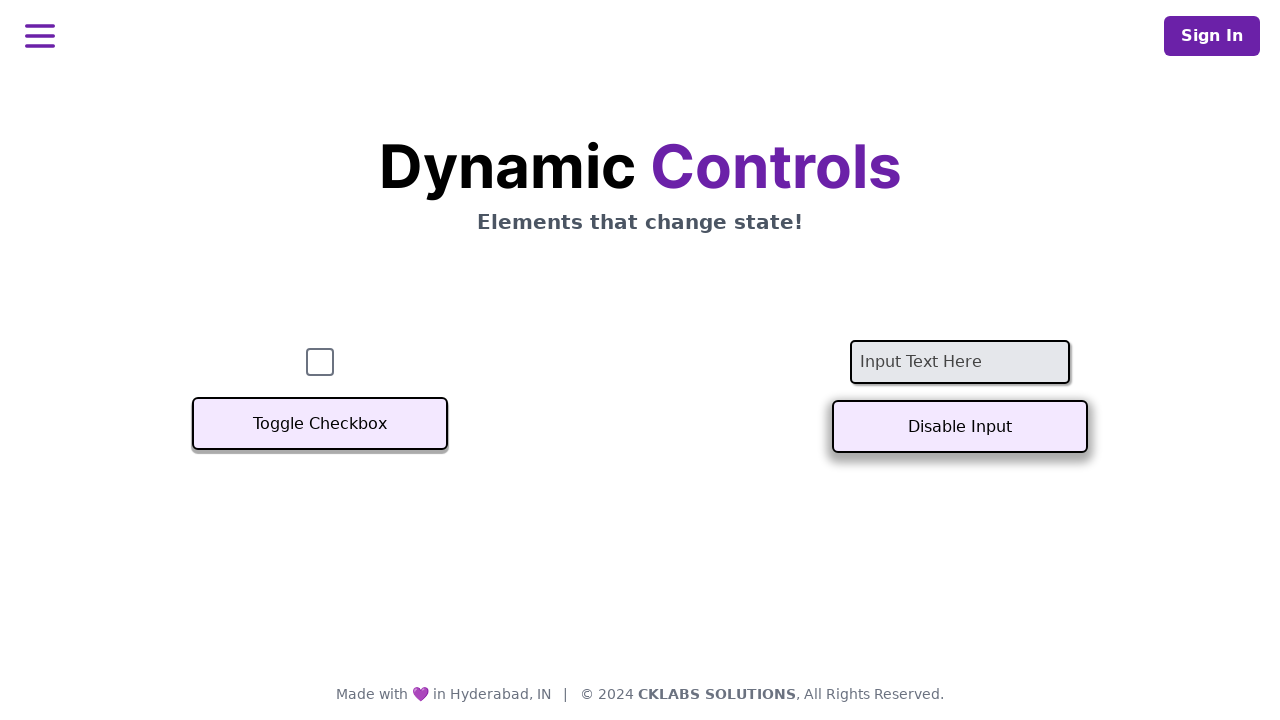

Entered text 'Enter the test' into the enabled textbox on #textInput
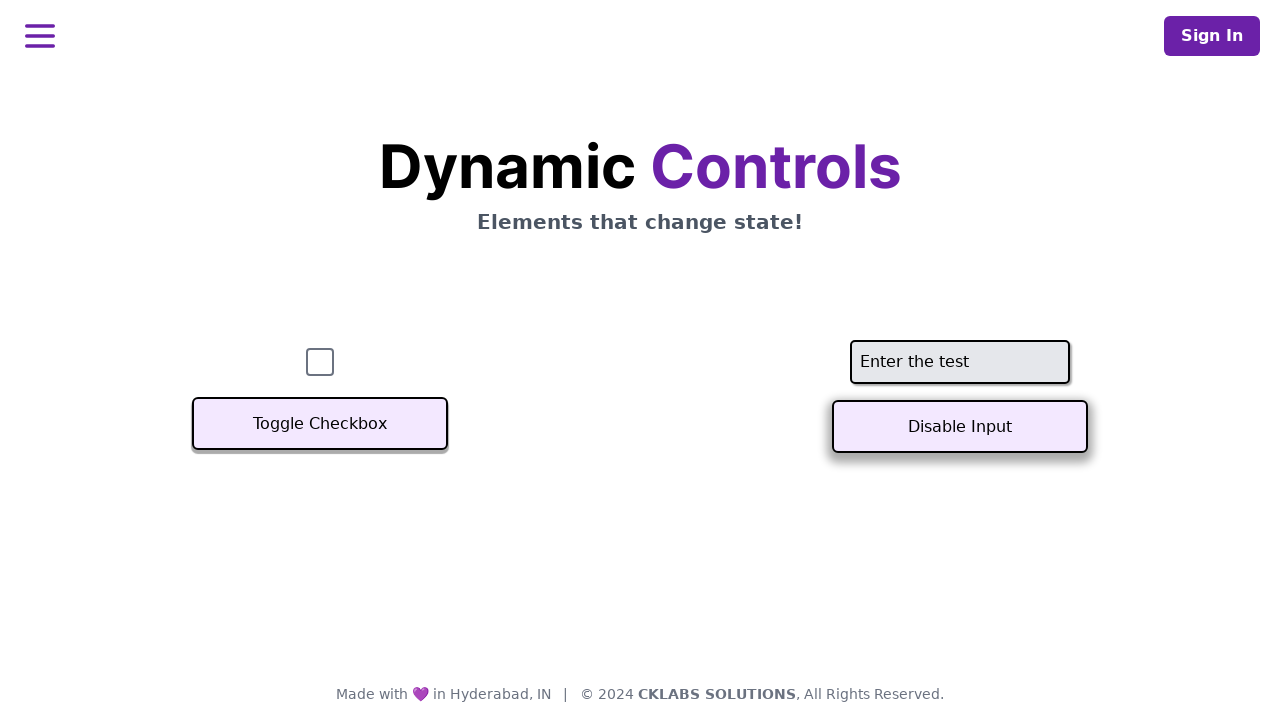

Verified text value was entered into textbox
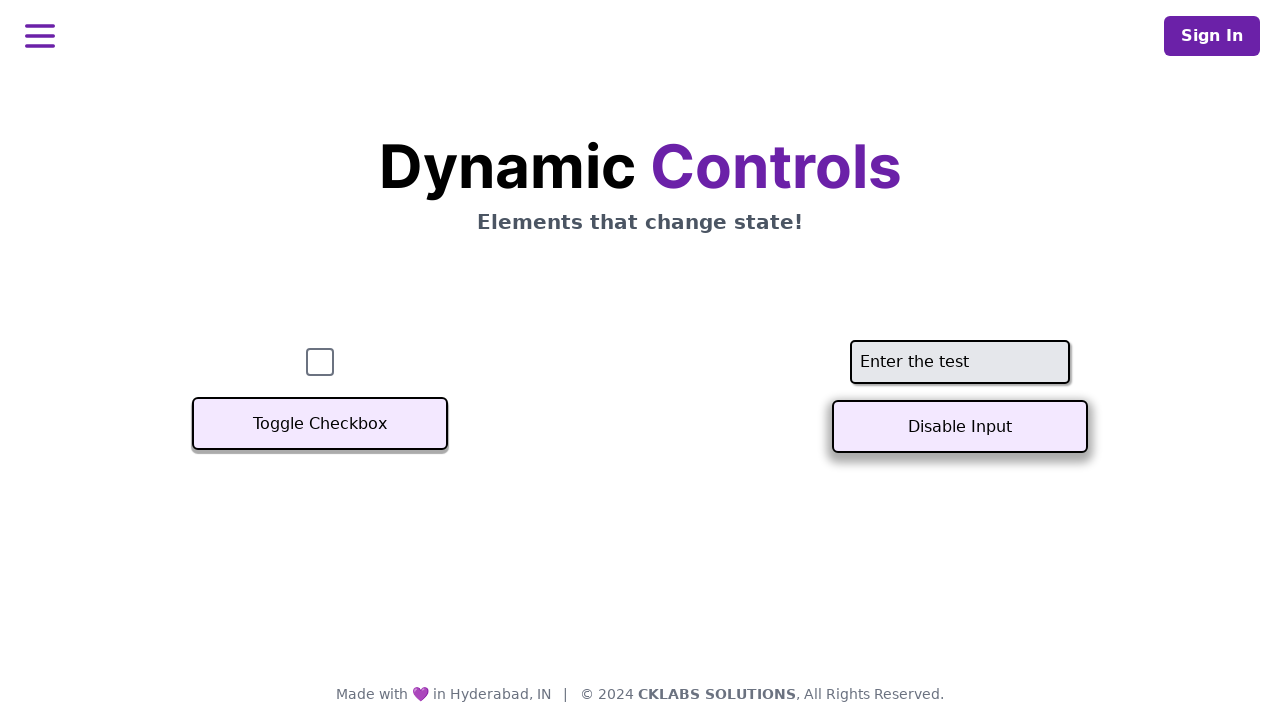

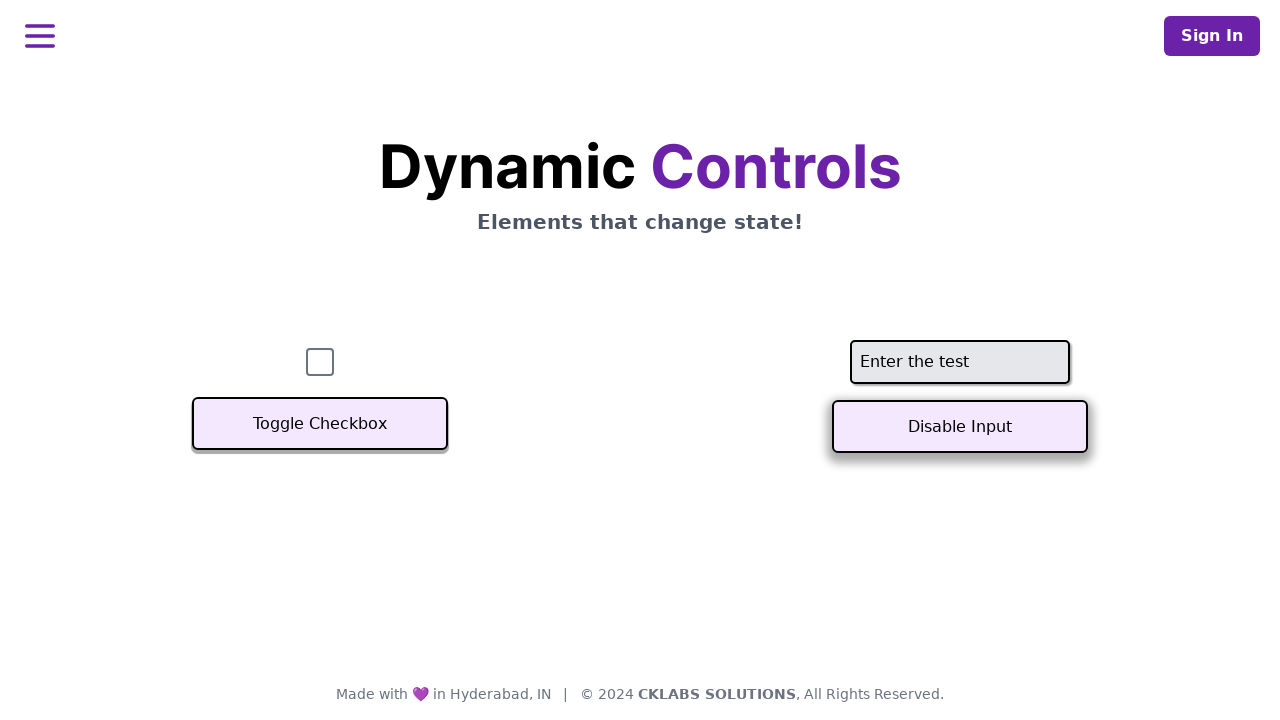